Opens the Firebase app, clicks a trigger button, and verifies the page title changes to 'Schedules'

Starting URL: https://schedule-search.firebaseapp.com

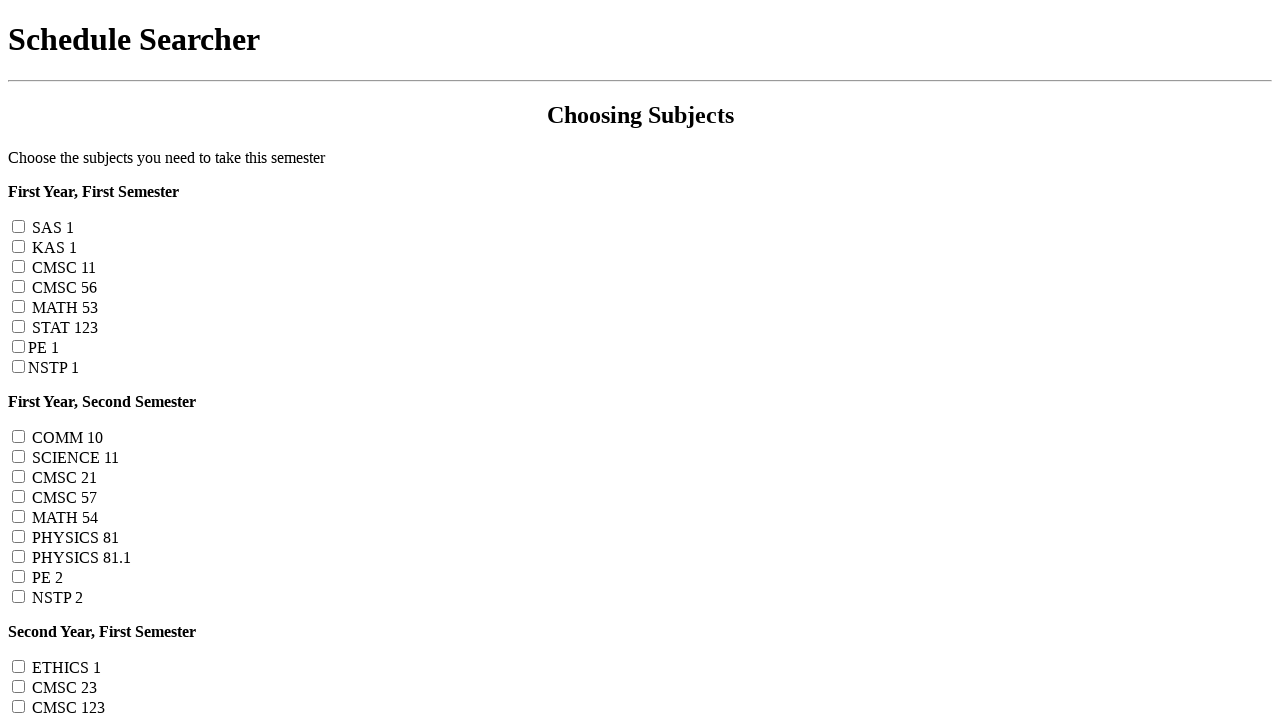

Waited for page to load (domcontentloaded)
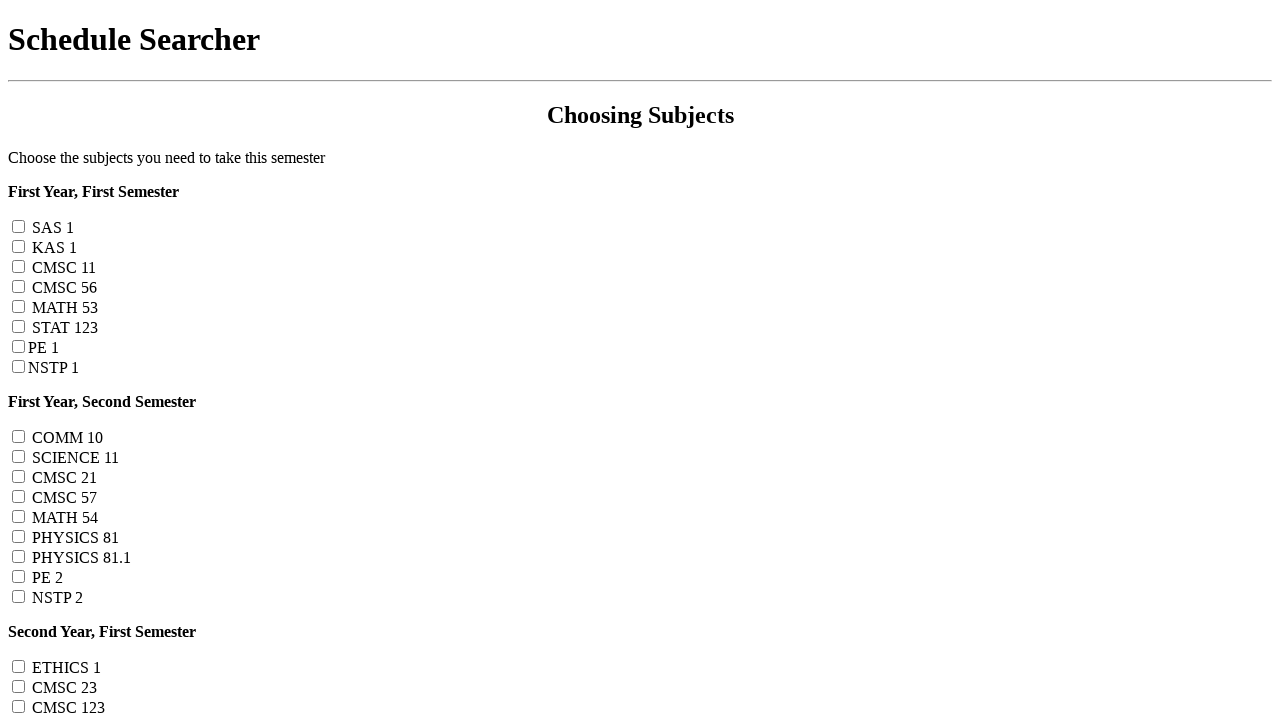

Clicked the trigger button at (40, 701) on #trigger
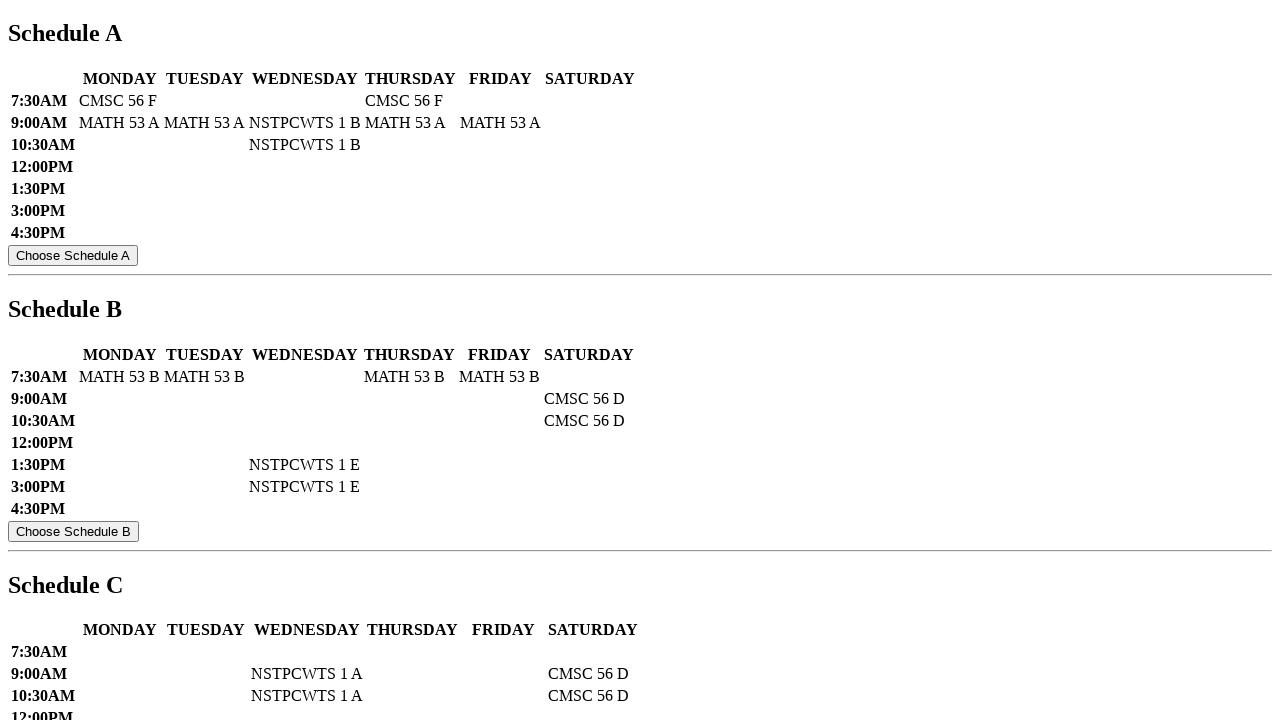

Waited for page to load after button click
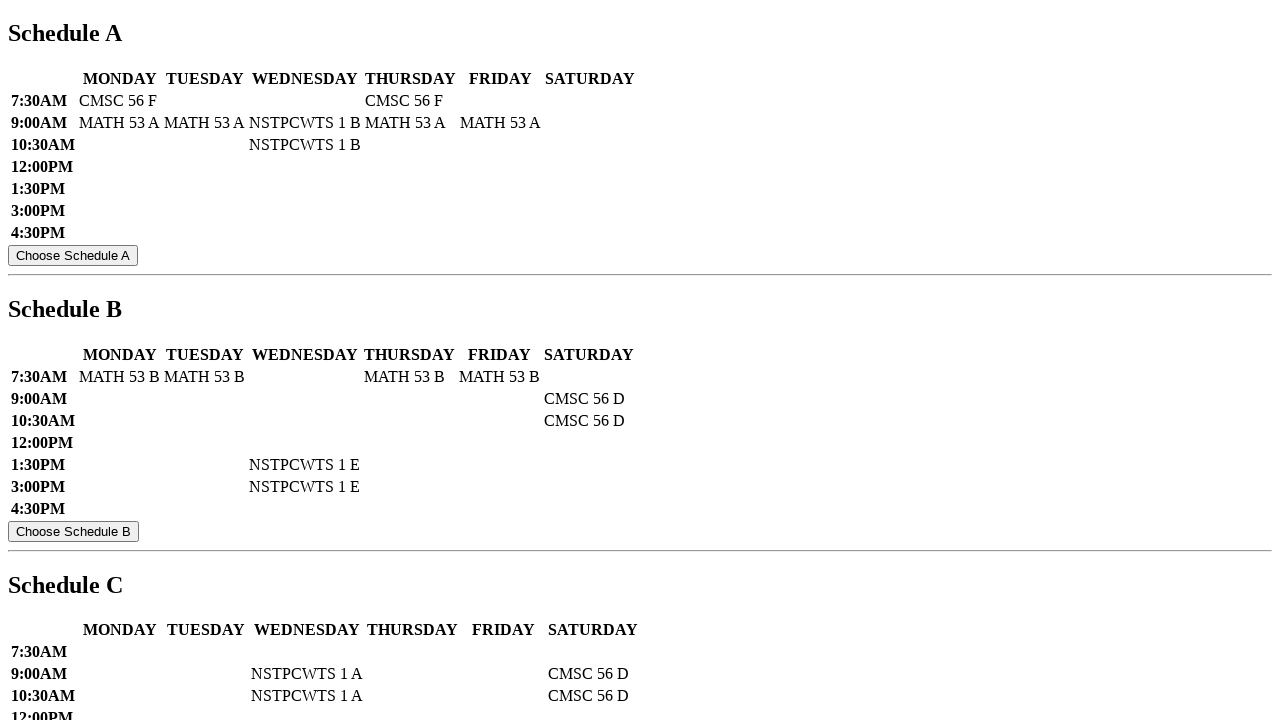

Verified page title changed to 'Schedules'
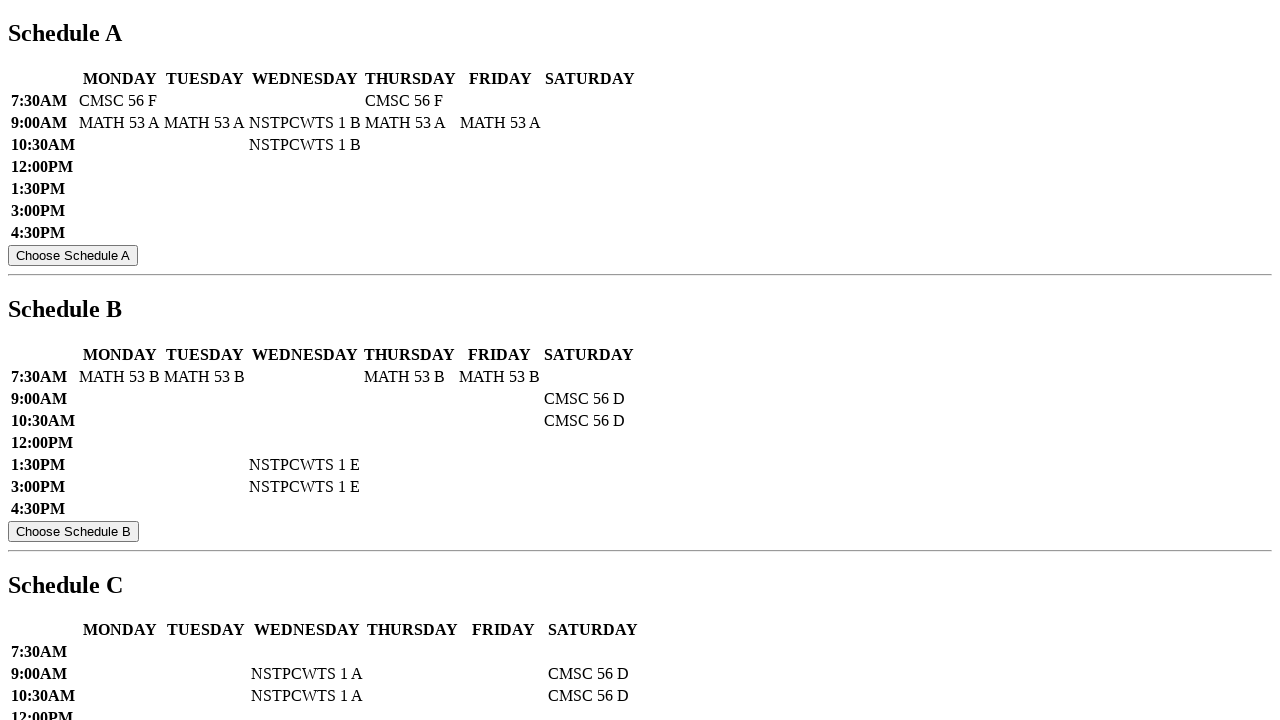

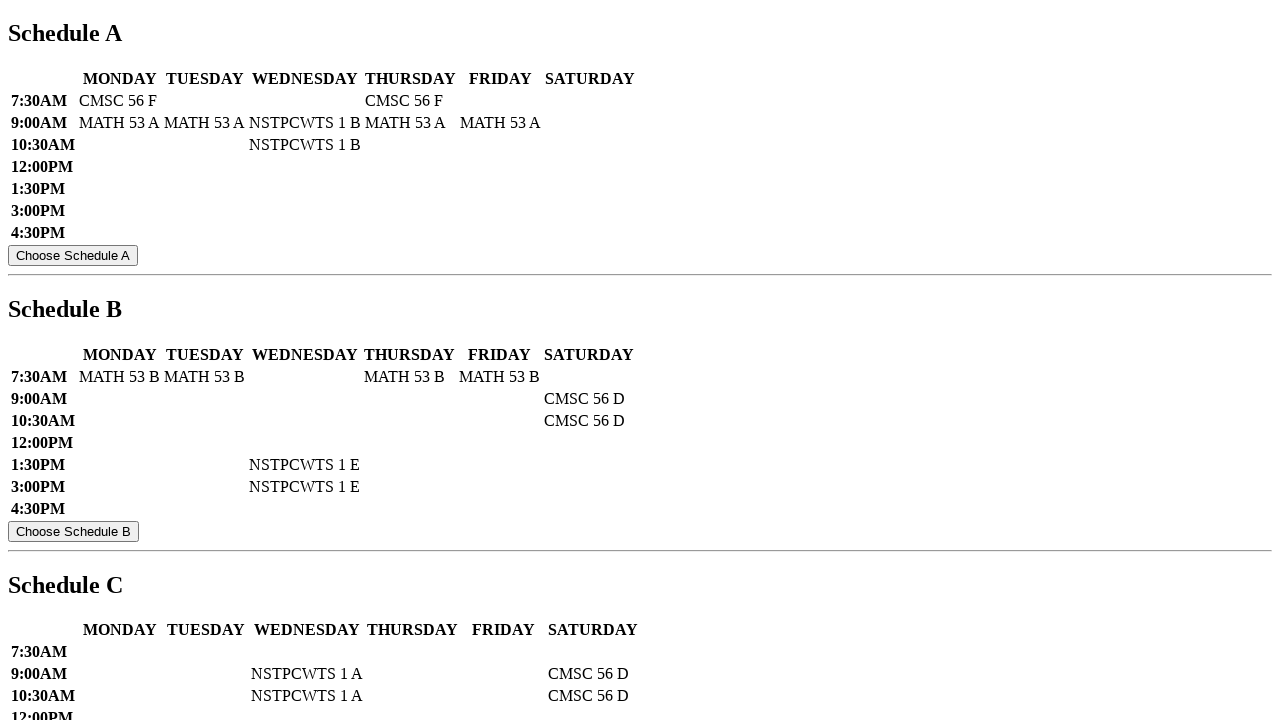